Tests submitting a Contact Us form with Corporate Social Responsibility topic, selecting Community Giving subcategory, and verifying form submission success.

Starting URL: https://www.ddsdiscounts.com/contact-us/

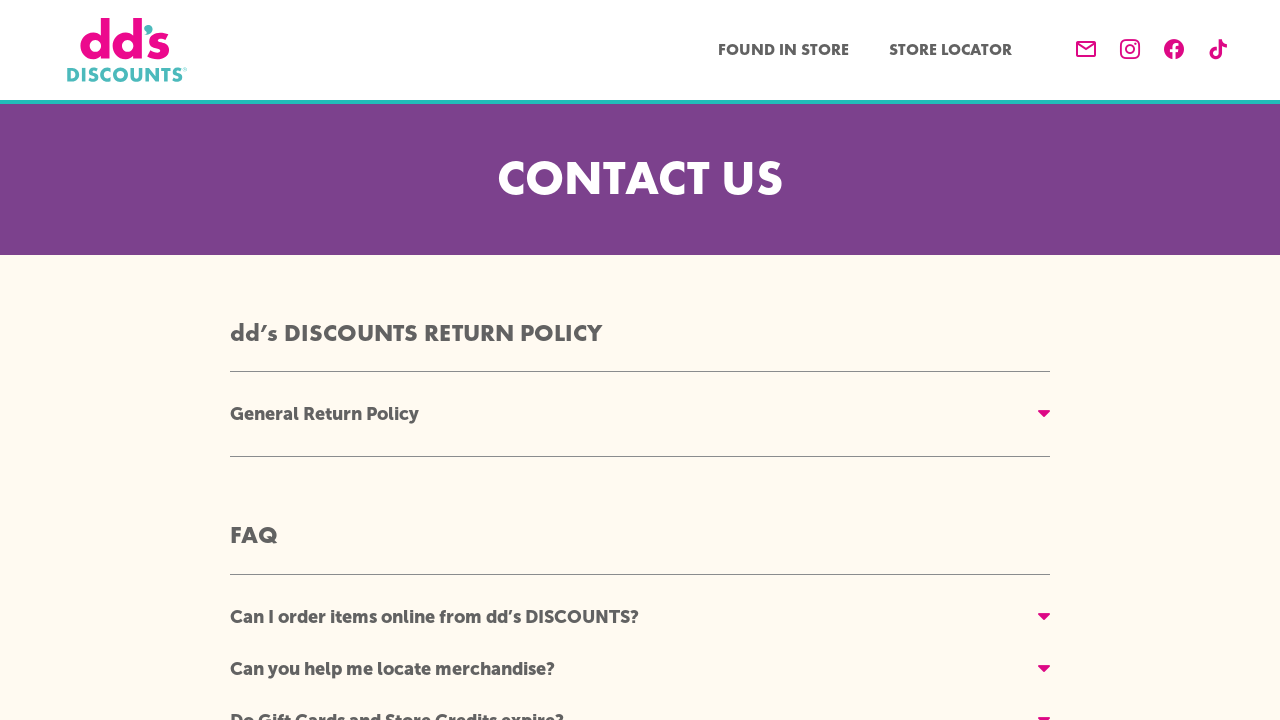

Scrolled contact form body into view
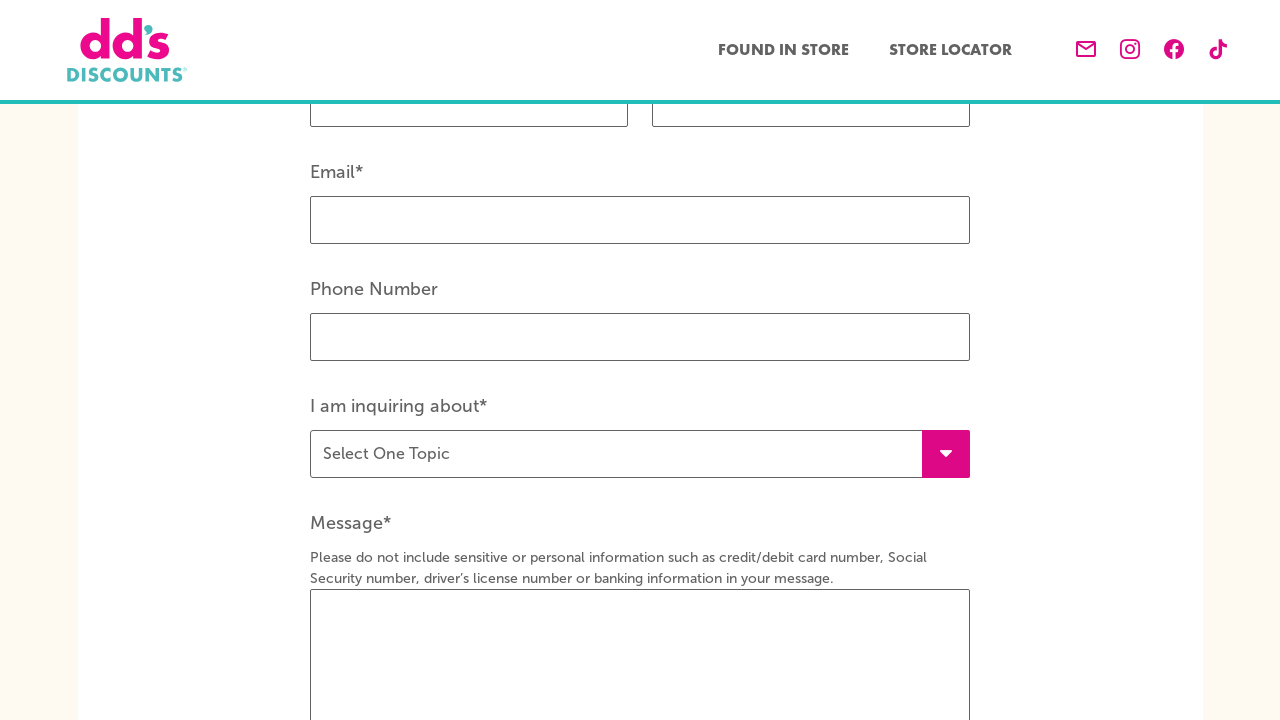

Filled first name field with 'Sarah' on #form-firstname
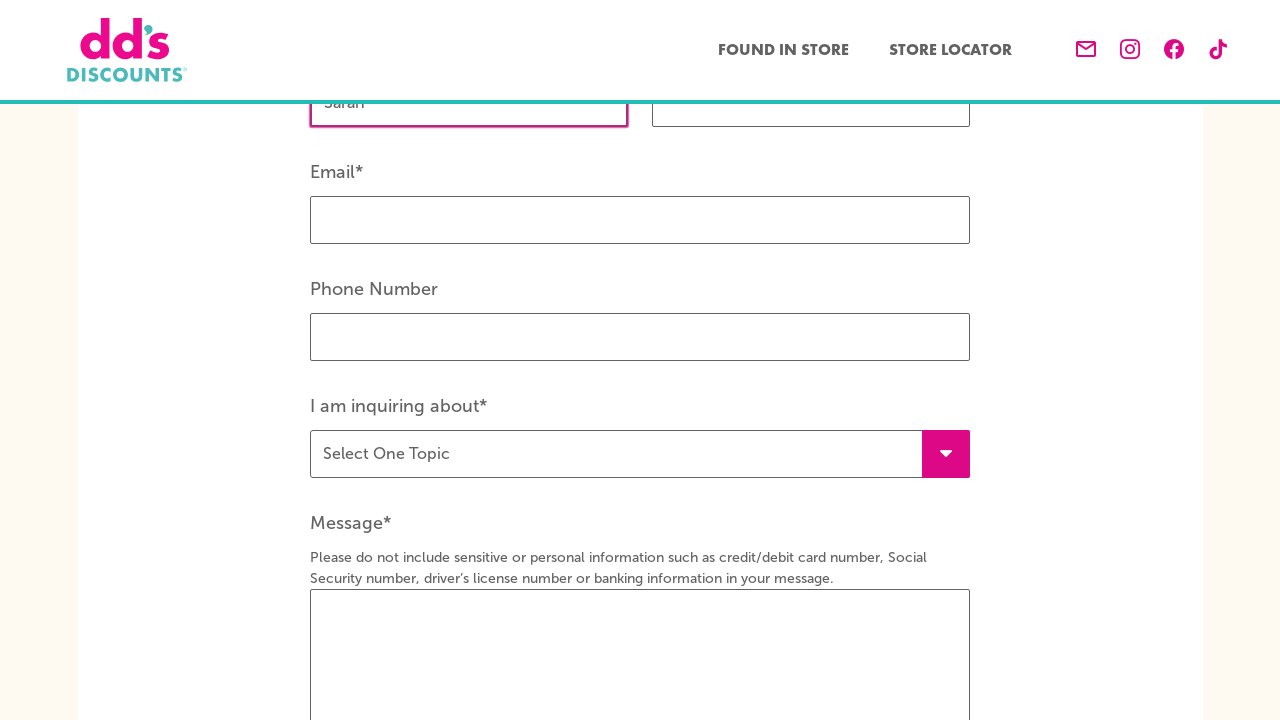

Filled last name field with 'Williams' on #form-lastname
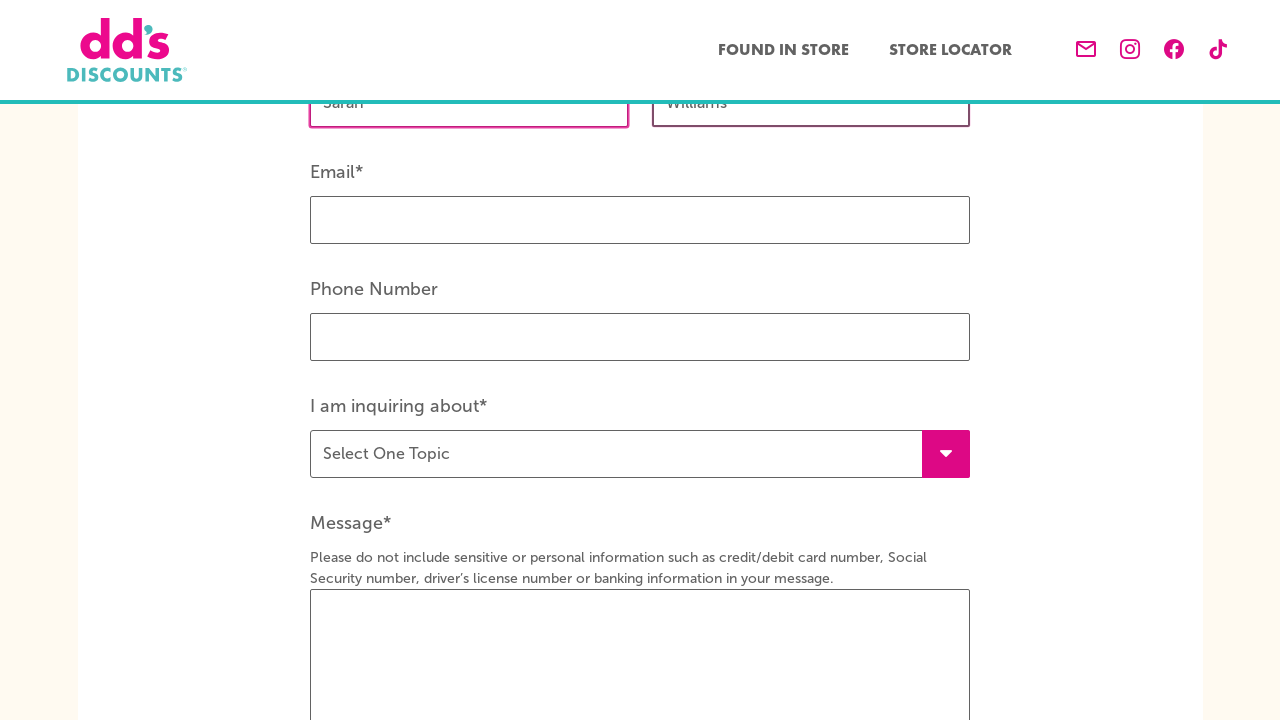

Filled email field with 'sarah.w@example.com' on #form-email
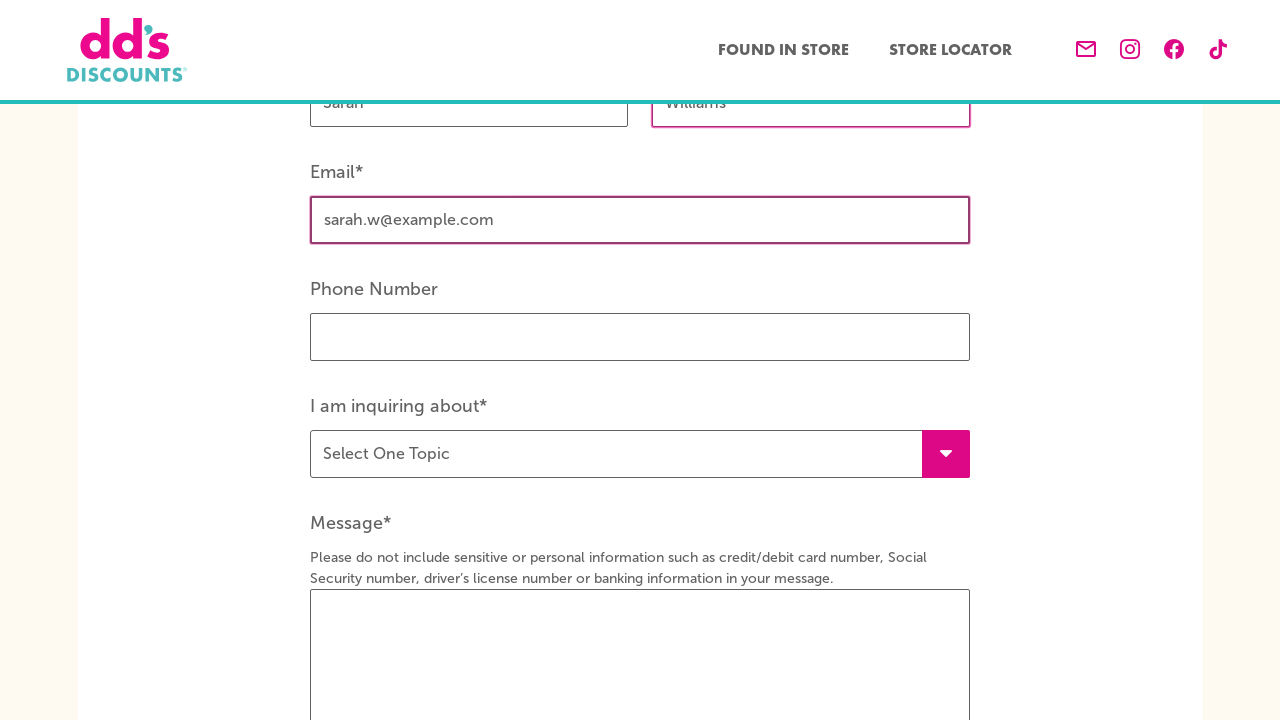

Filled phone field with '5552468135' on #form-phone
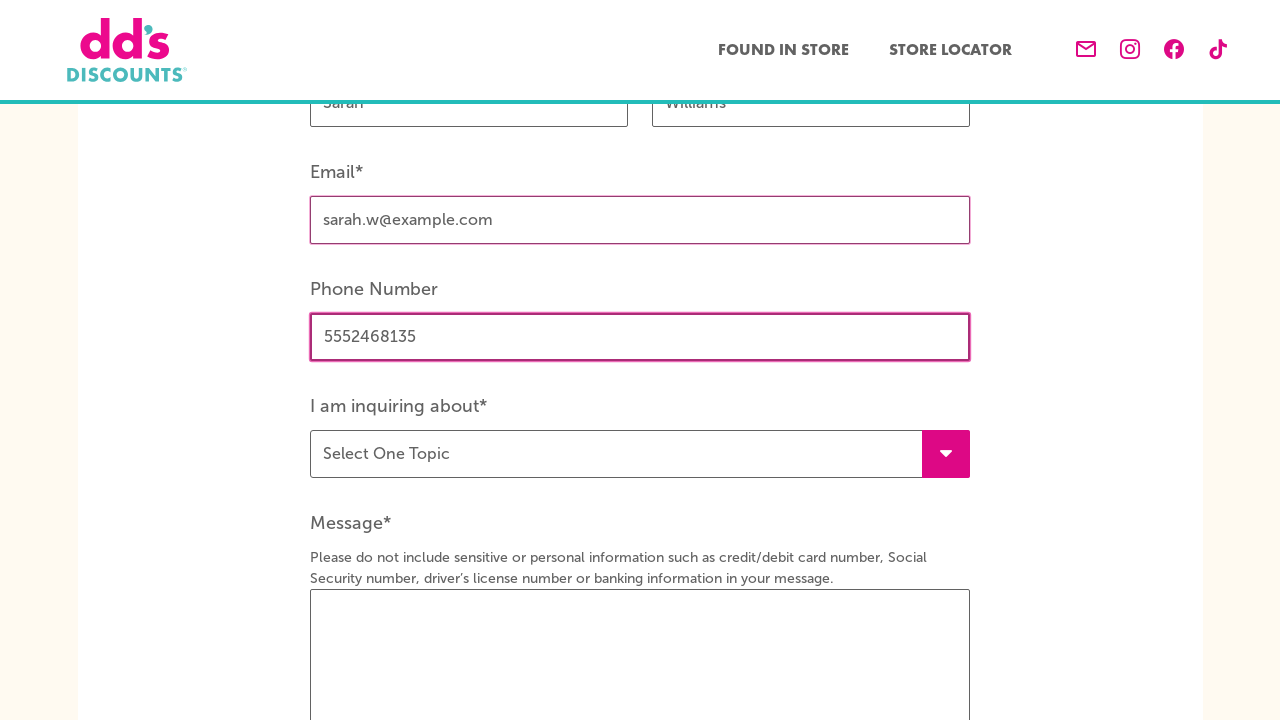

Selected 'Corporate Social Responsibility' from inquiry topic dropdown on #form-inquiry
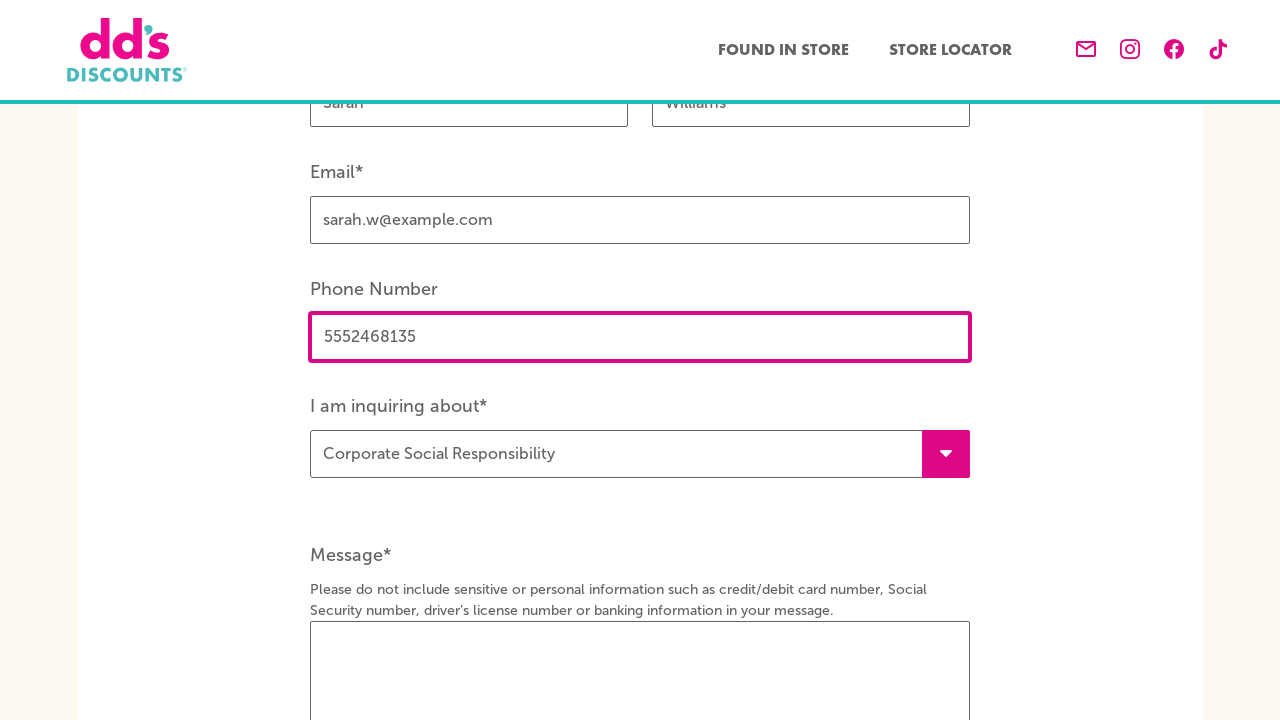

Selected 'Community Giving' from corporate subcategory dropdown on #form-corporate
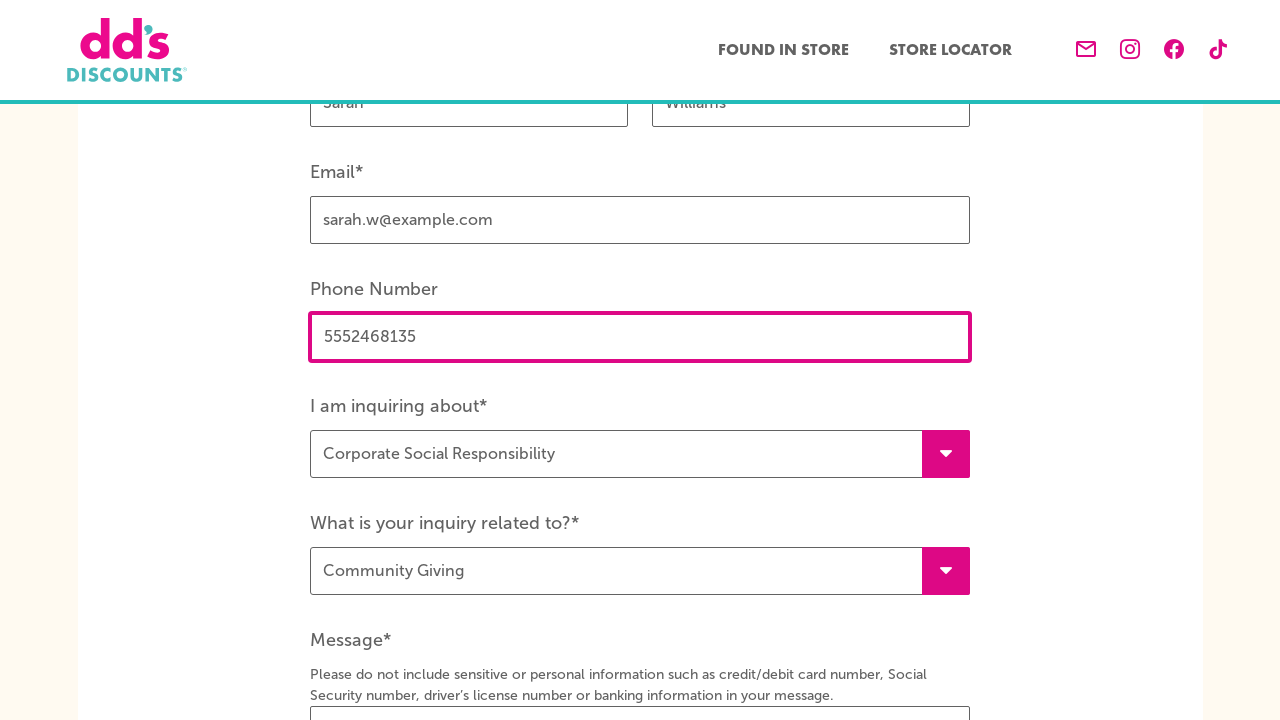

Filled message field with community giving inquiry text on #form-message
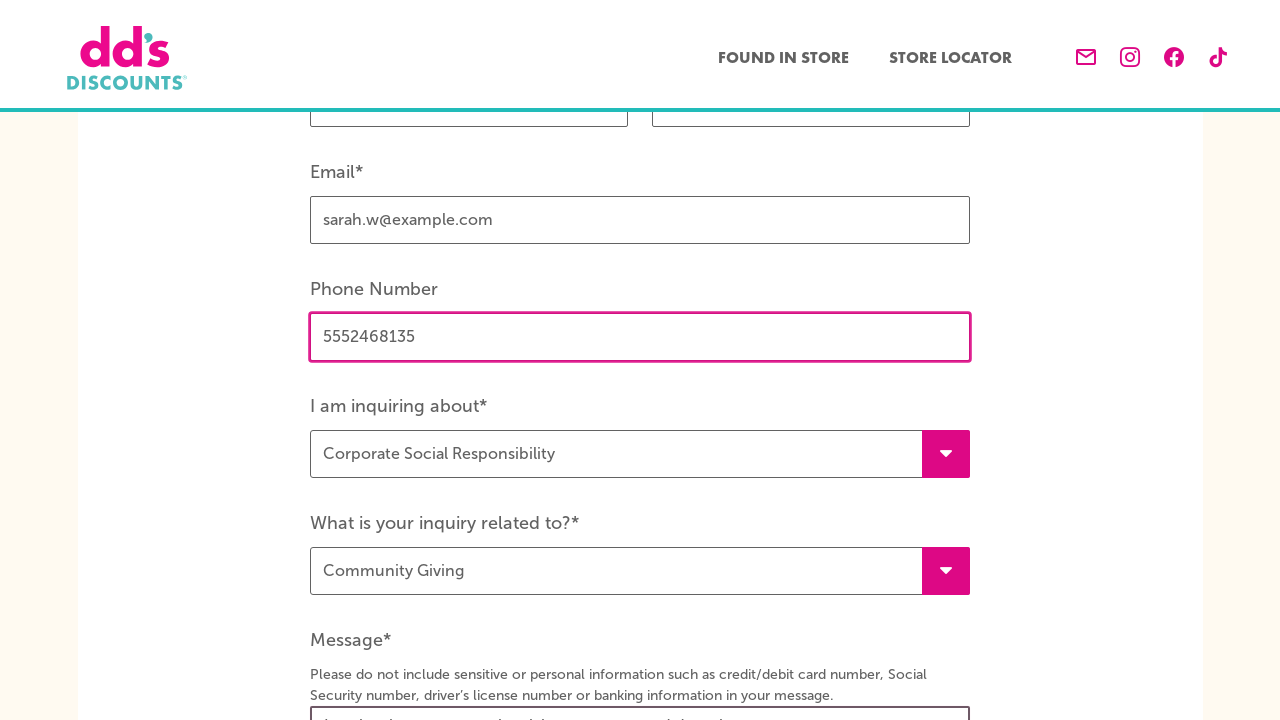

Clicked Submit button to submit the form at (378, 360) on xpath=//span[contains(text(),'Submit')]
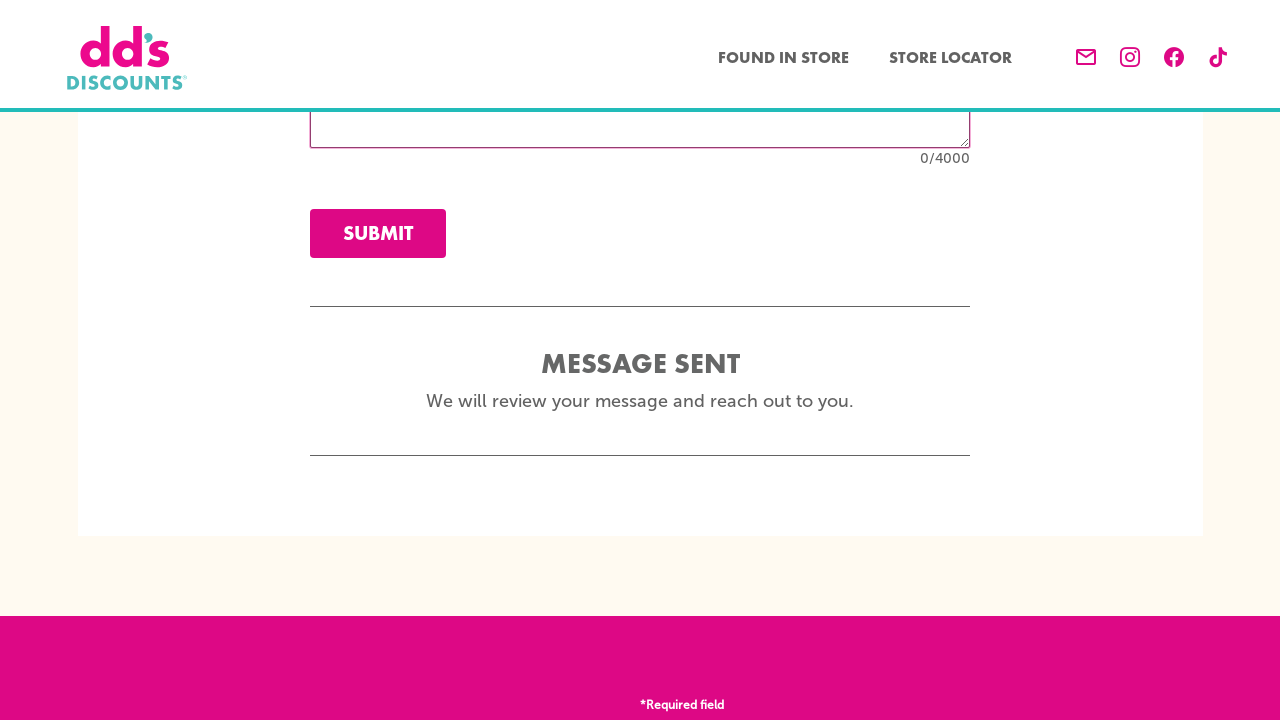

Form submission successful - 'Message Sent' confirmation displayed
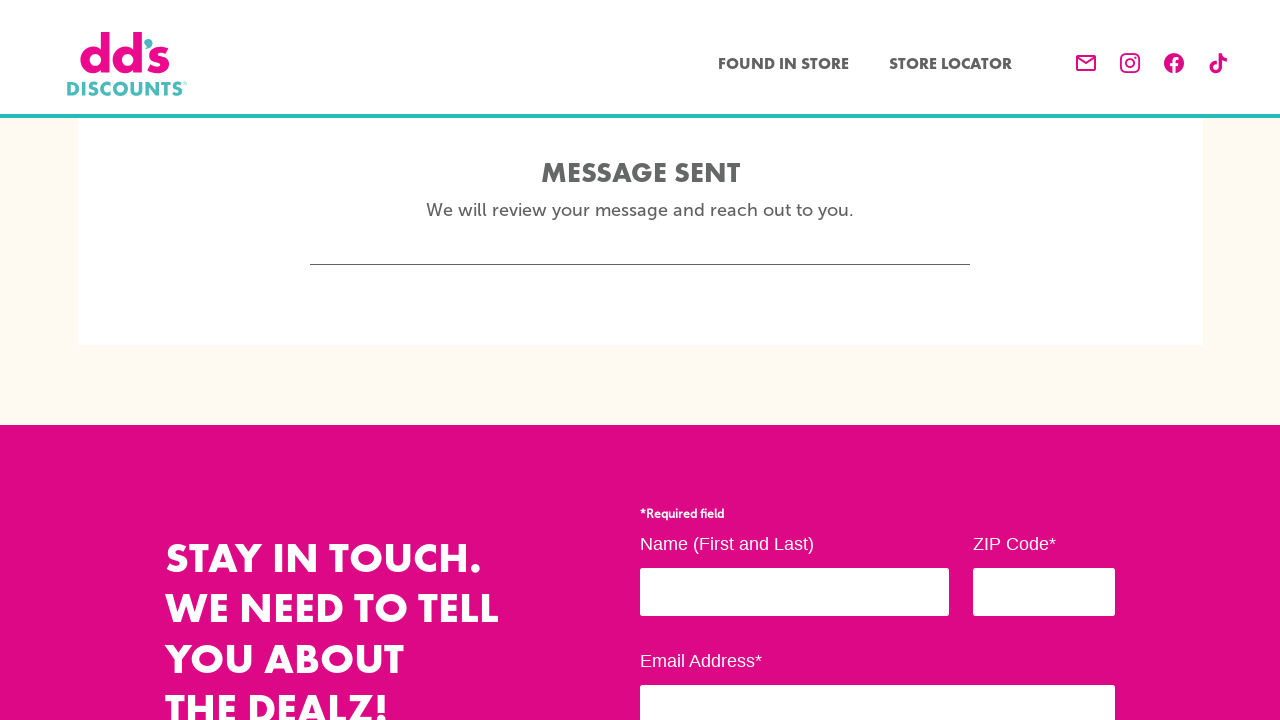

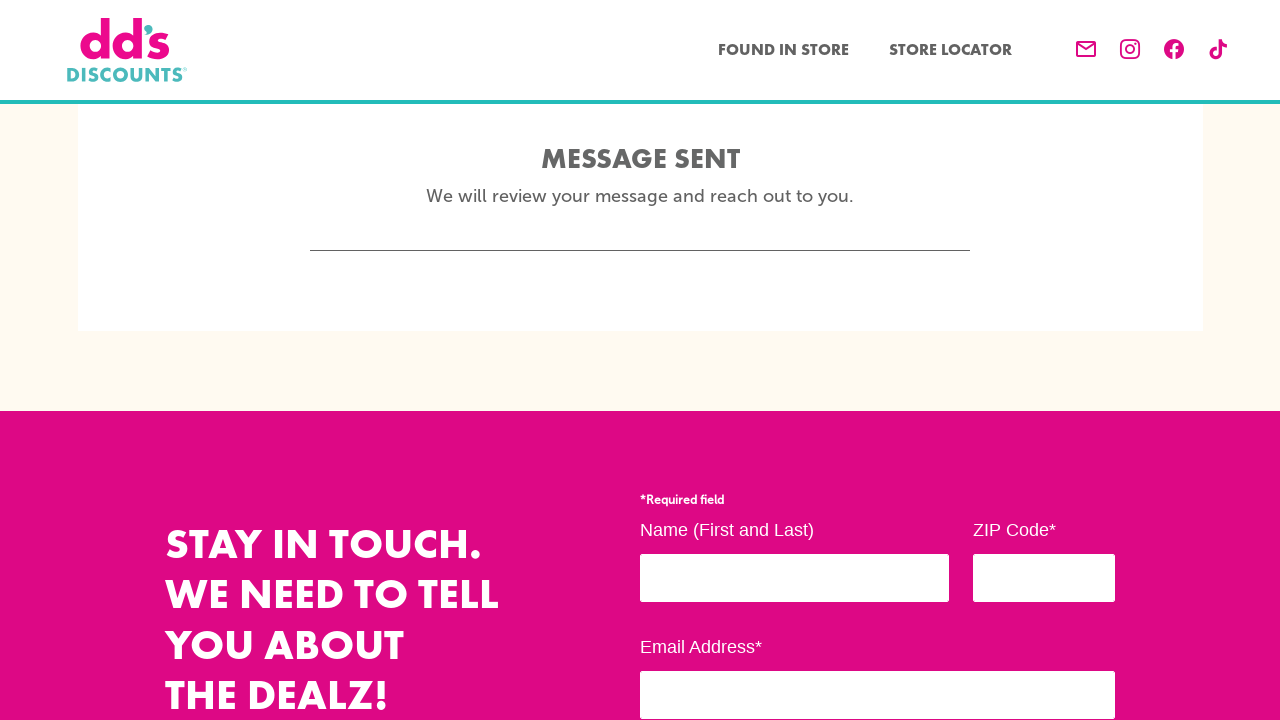